Solves a math captcha by extracting a value from an element attribute, calculating the result, and submitting the form with checkbox selections

Starting URL: https://suninjuly.github.io/get_attribute.html

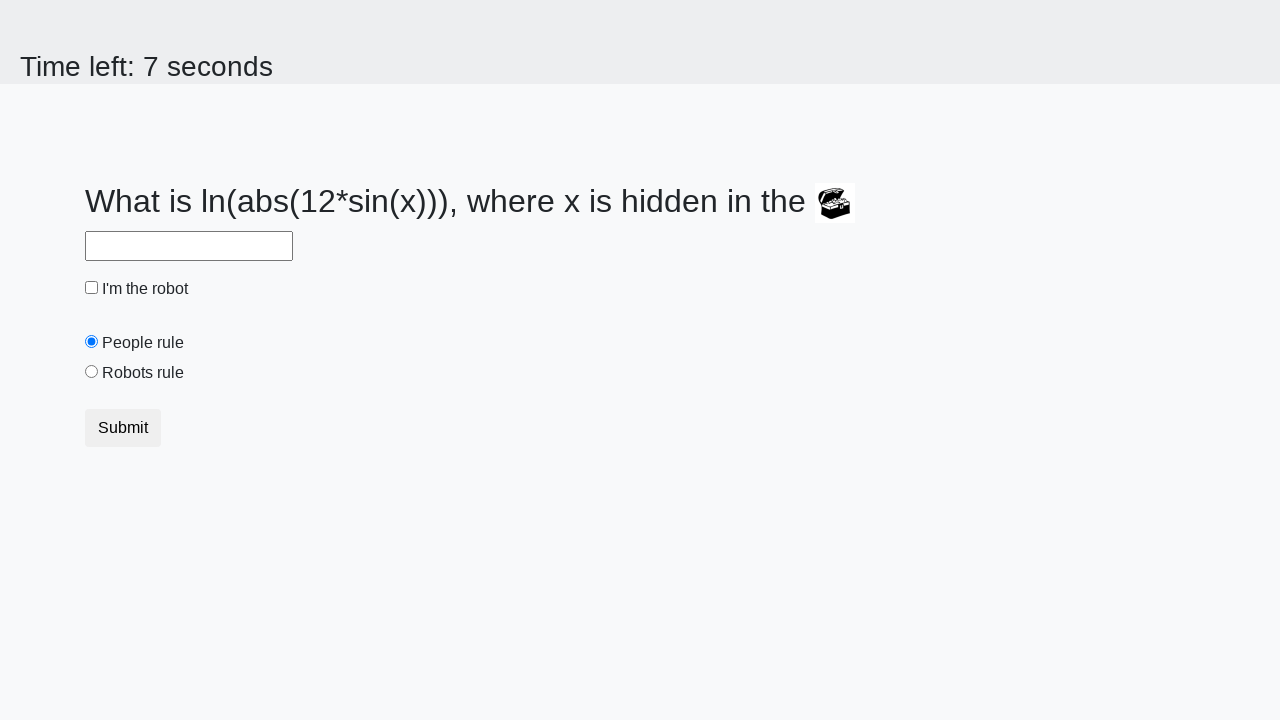

Located treasure element
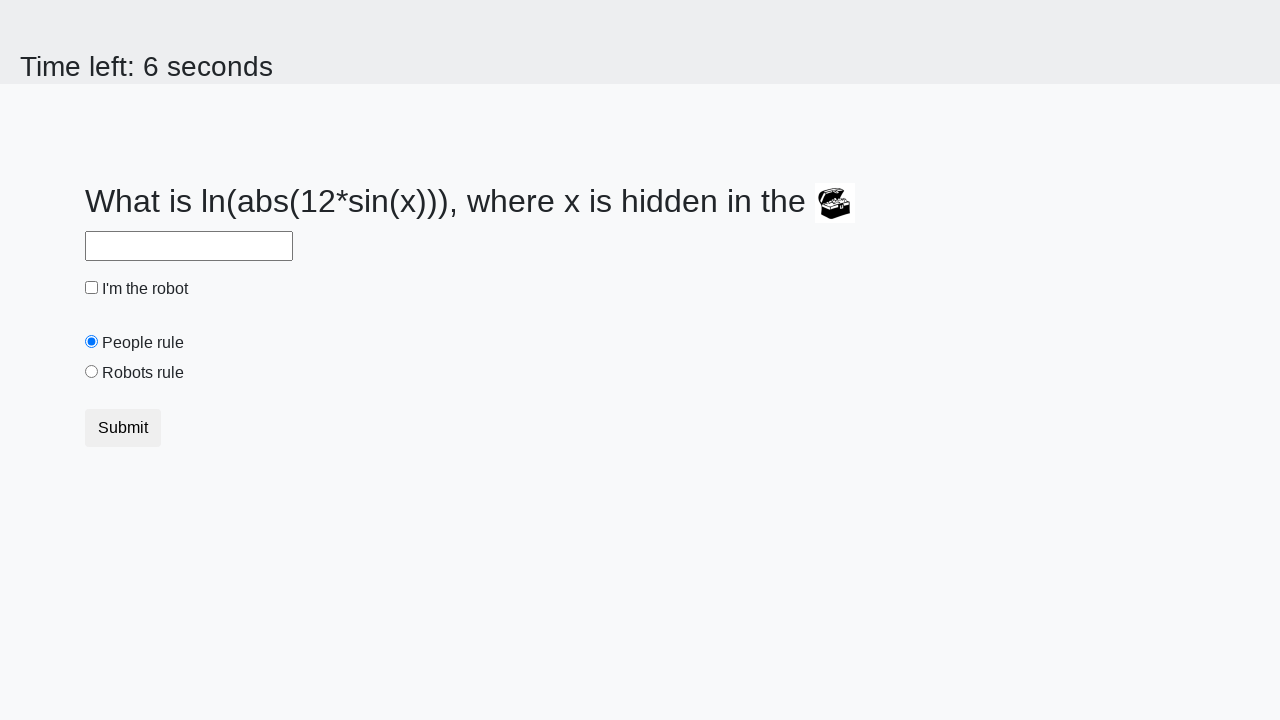

Extracted valuex attribute from treasure element: 51
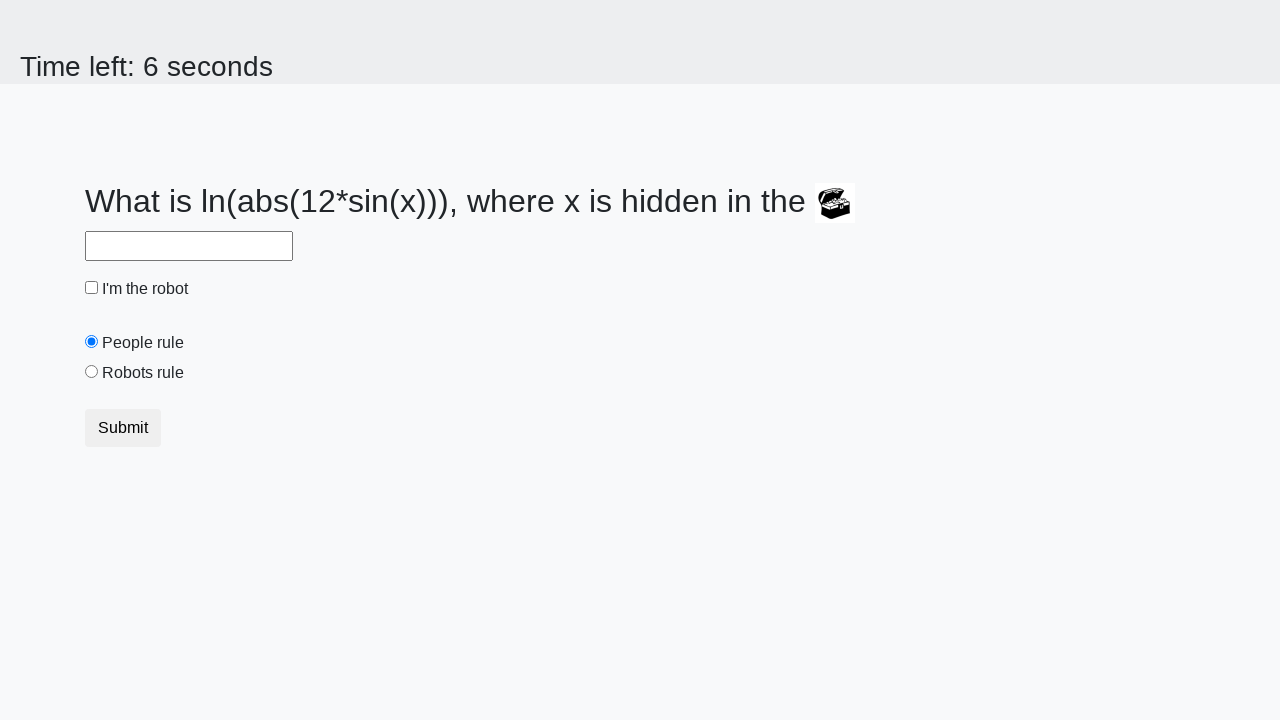

Calculated result using math formula: 2.0847710782014883
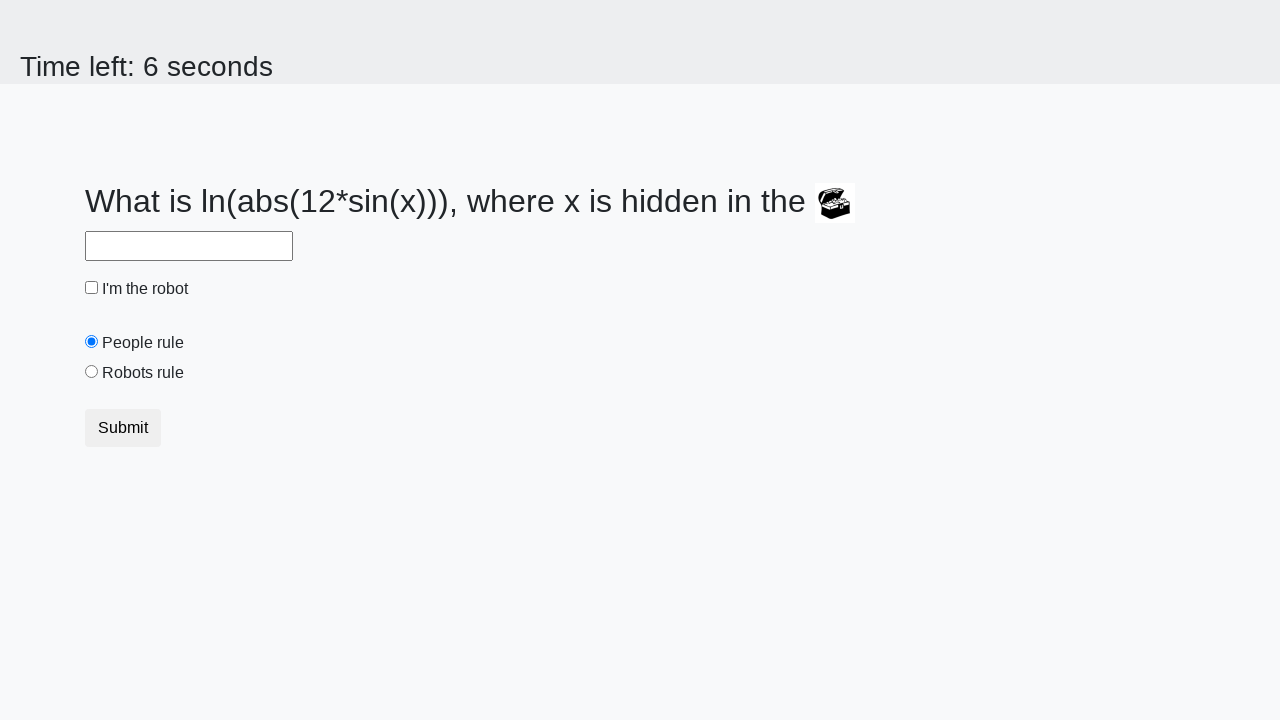

Filled answer field with calculated value: 2.0847710782014883 on #answer
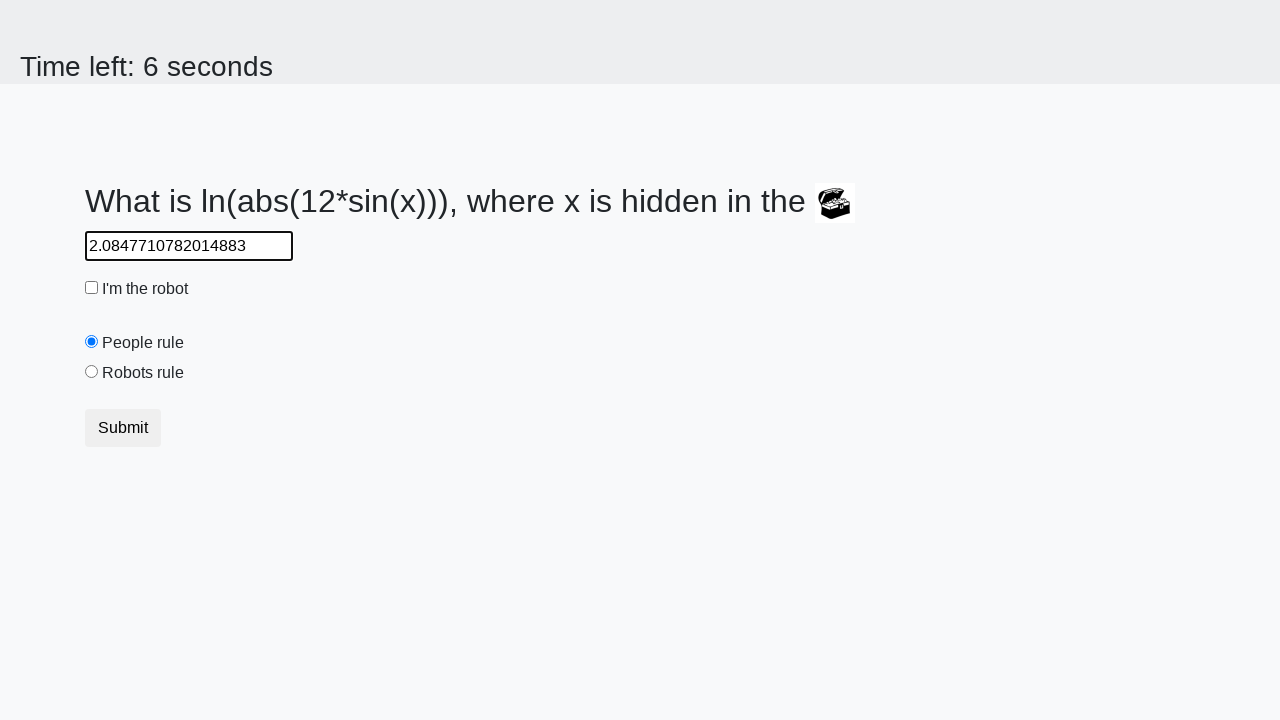

Clicked robot checkbox at (92, 288) on #robotCheckbox
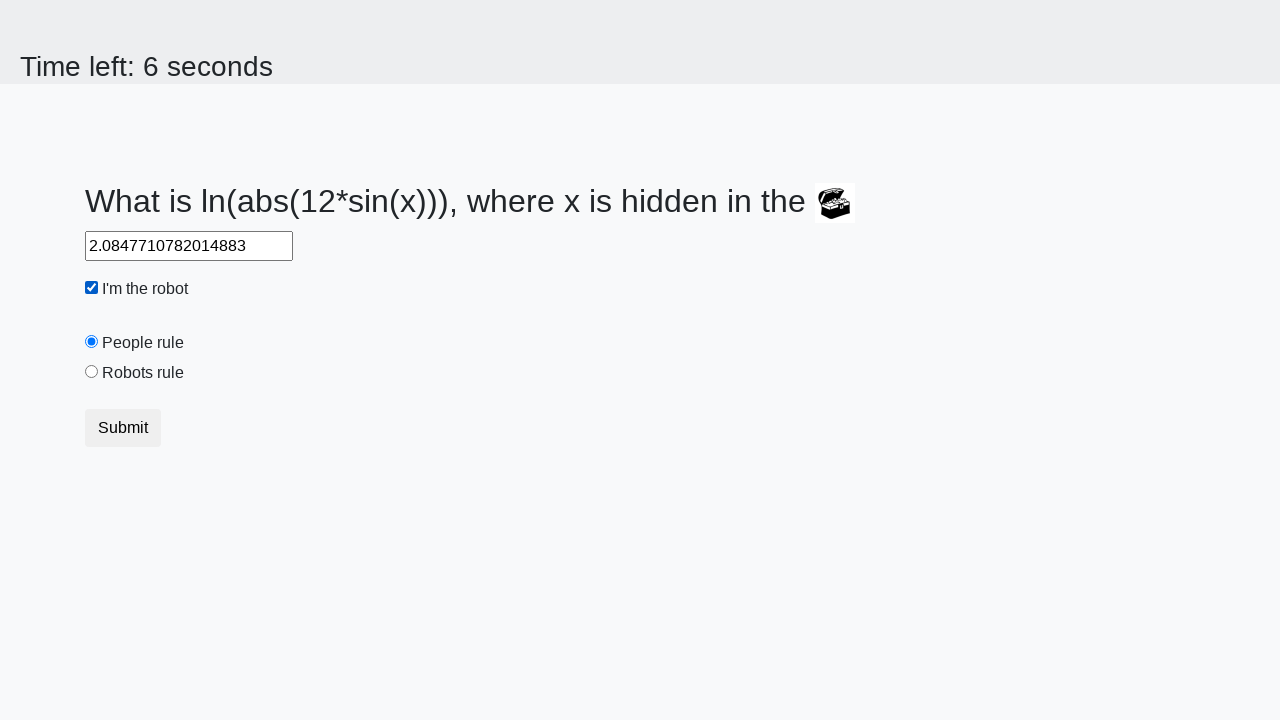

Clicked robots rule radio button at (92, 372) on #robotsRule
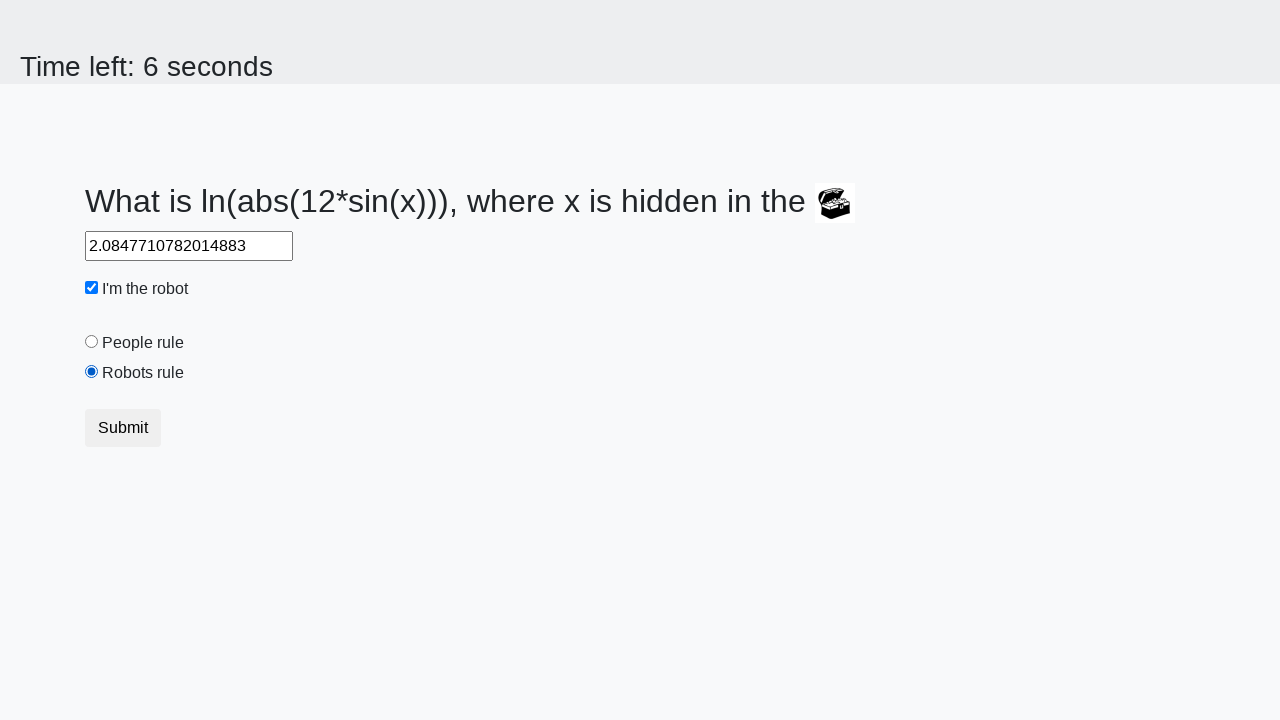

Clicked submit button to submit form at (123, 428) on .btn-default
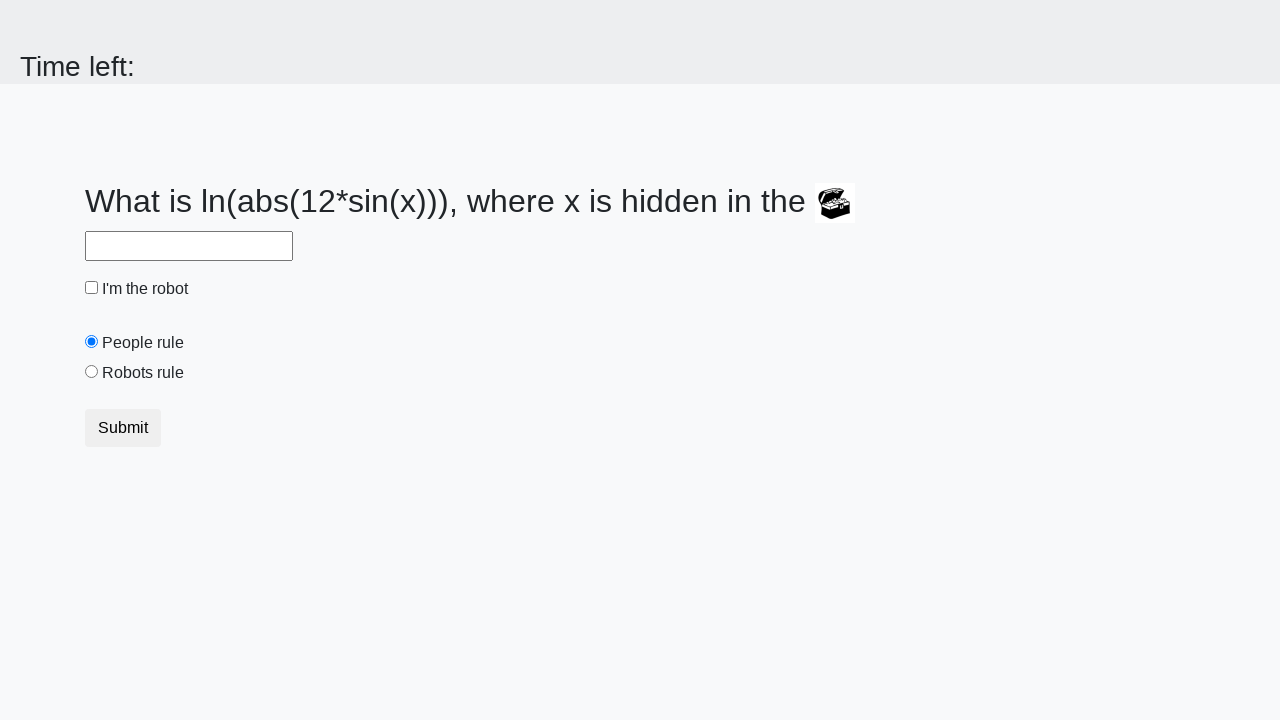

Waited 2 seconds for form submission to process
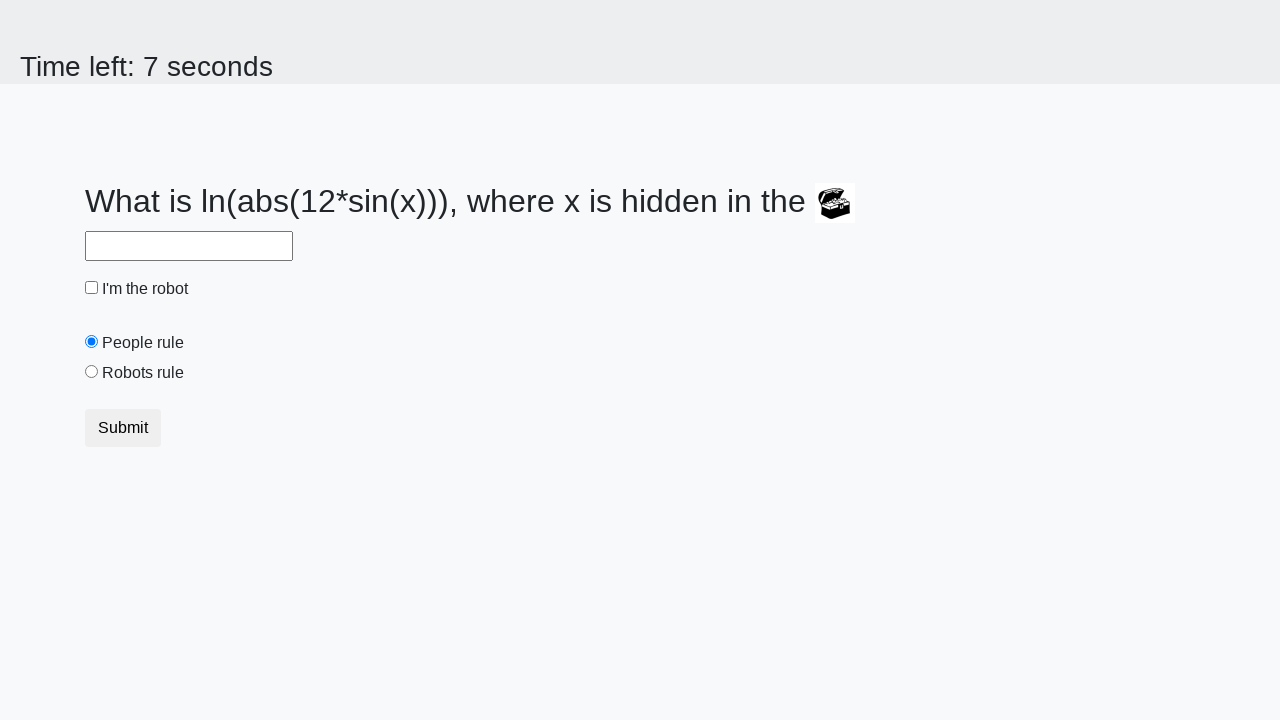

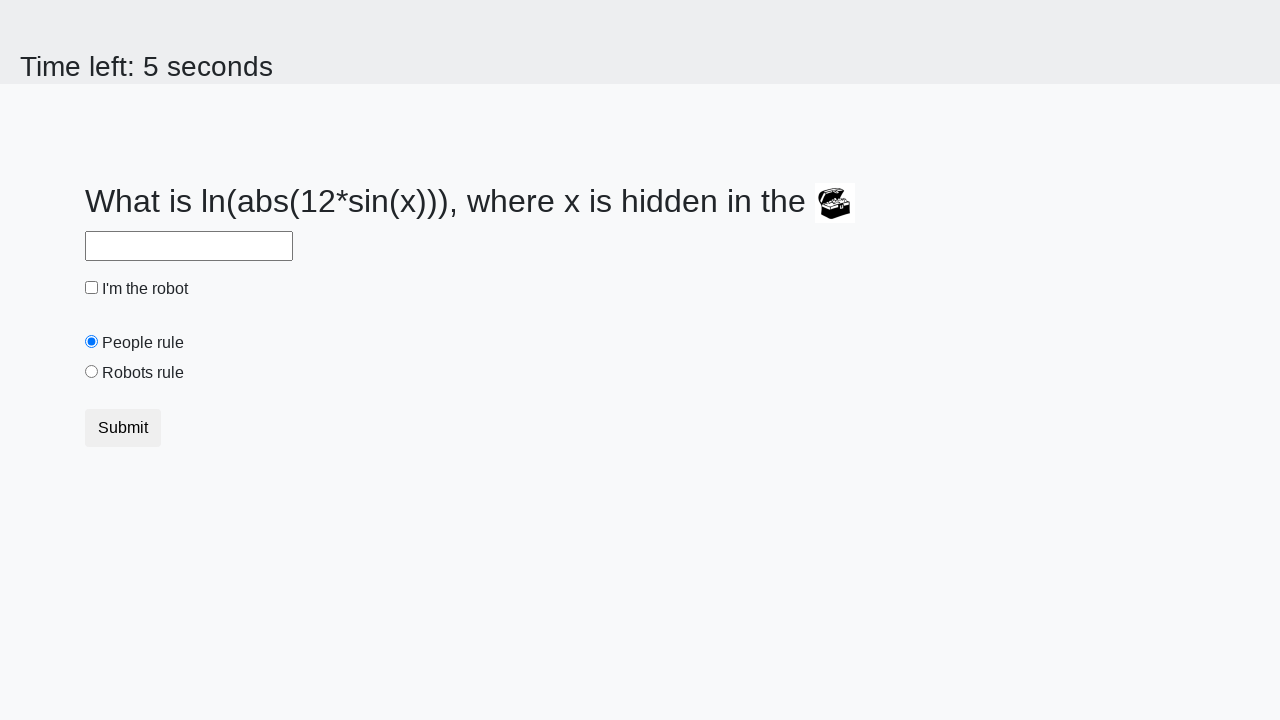